Tests file download functionality by clicking on a ZIP file download link on a test page

Starting URL: https://omayo.blogspot.com/p/page7.html

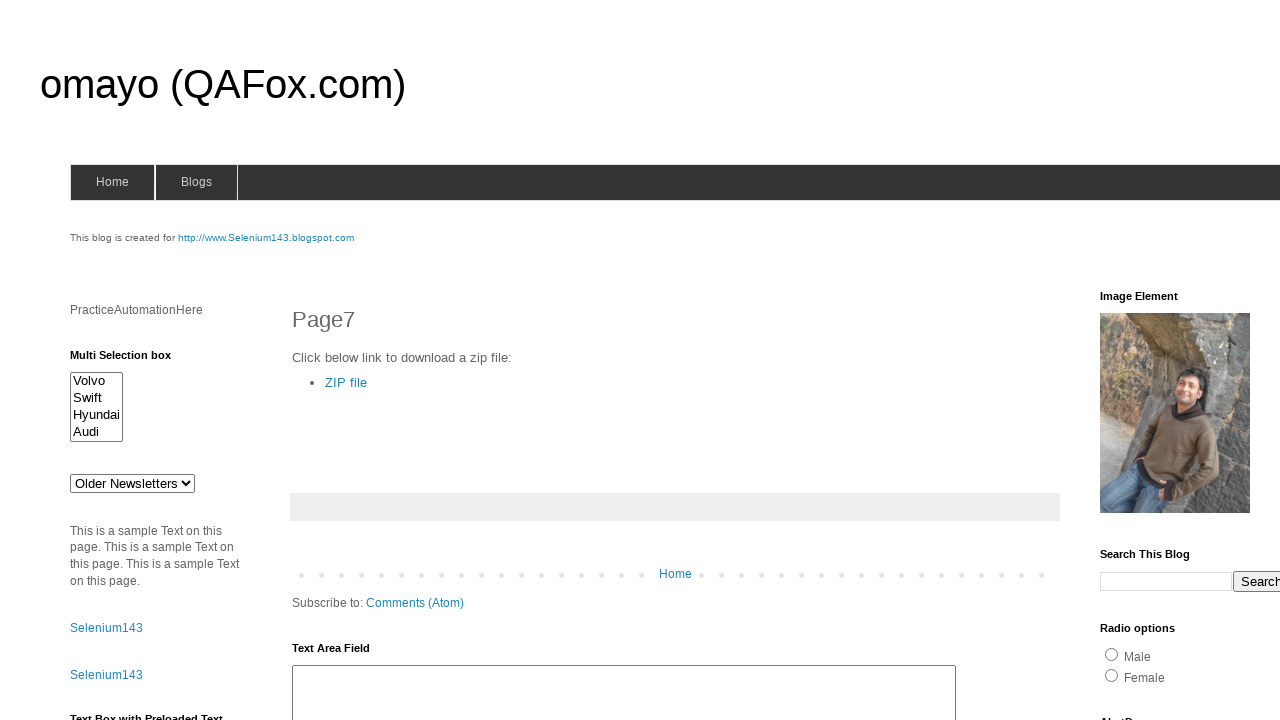

Clicked on ZIP file download link at (346, 382) on text=ZIP file
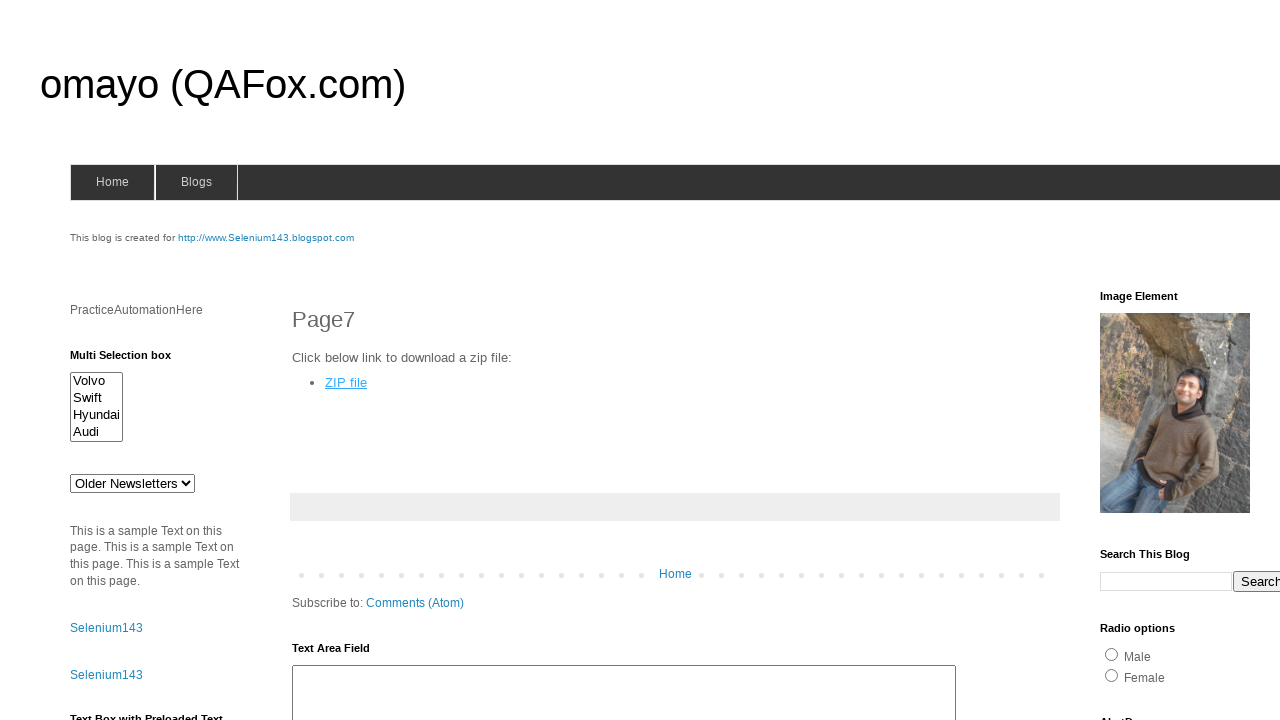

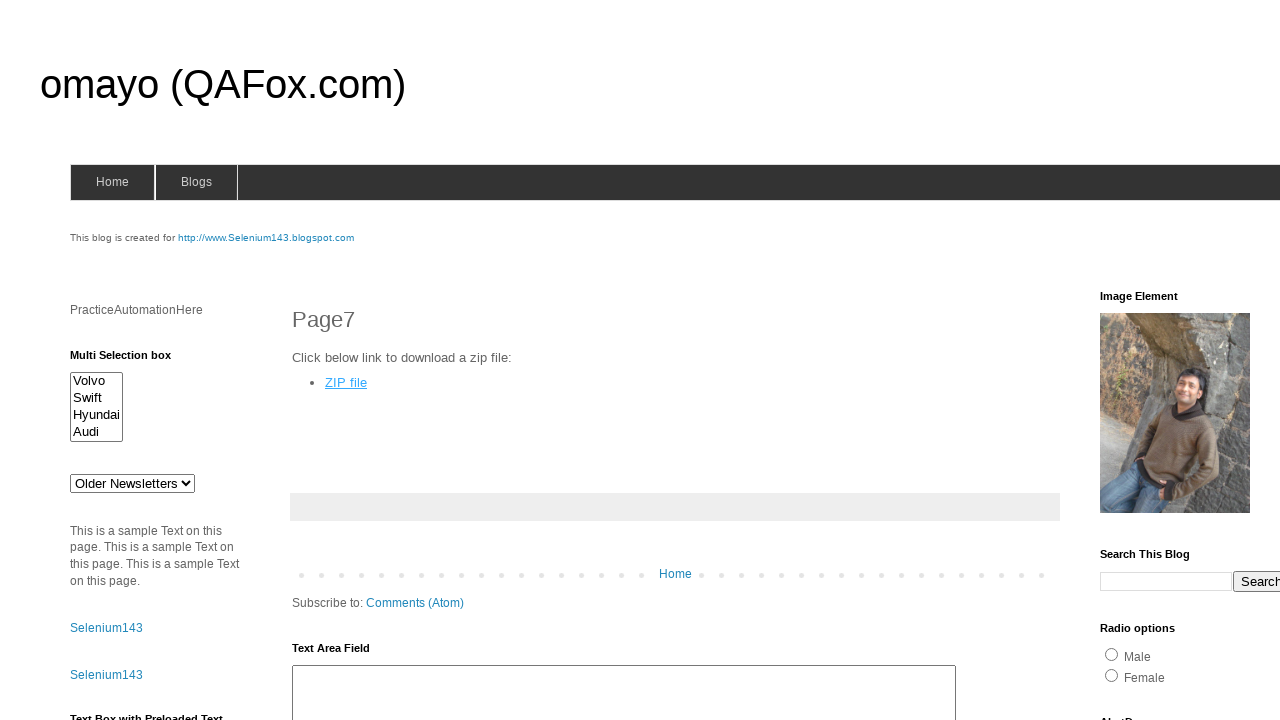